Tests the visibility functionality by navigating to the visibility page, clicking the hide button, and verifying that various buttons become hidden

Starting URL: http://www.uitestingplayground.com/

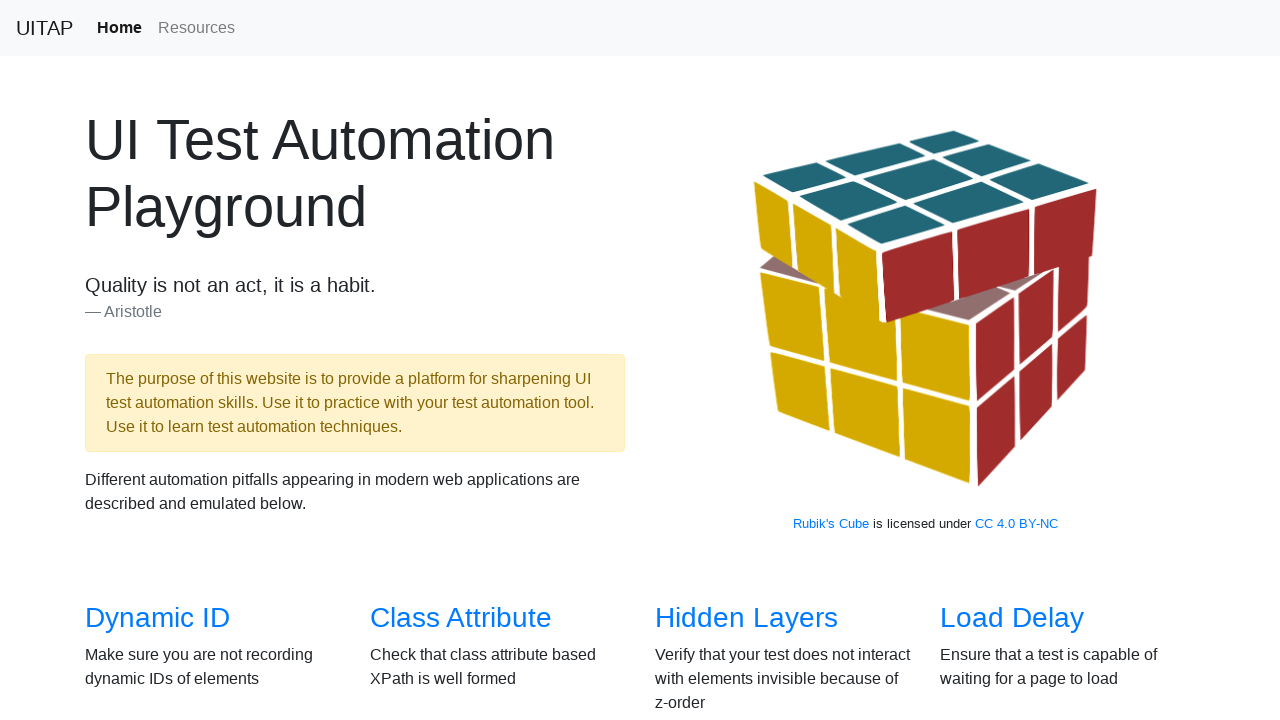

Clicked on the Visibility link to navigate to visibility page at (135, 360) on a[href='/visibility']
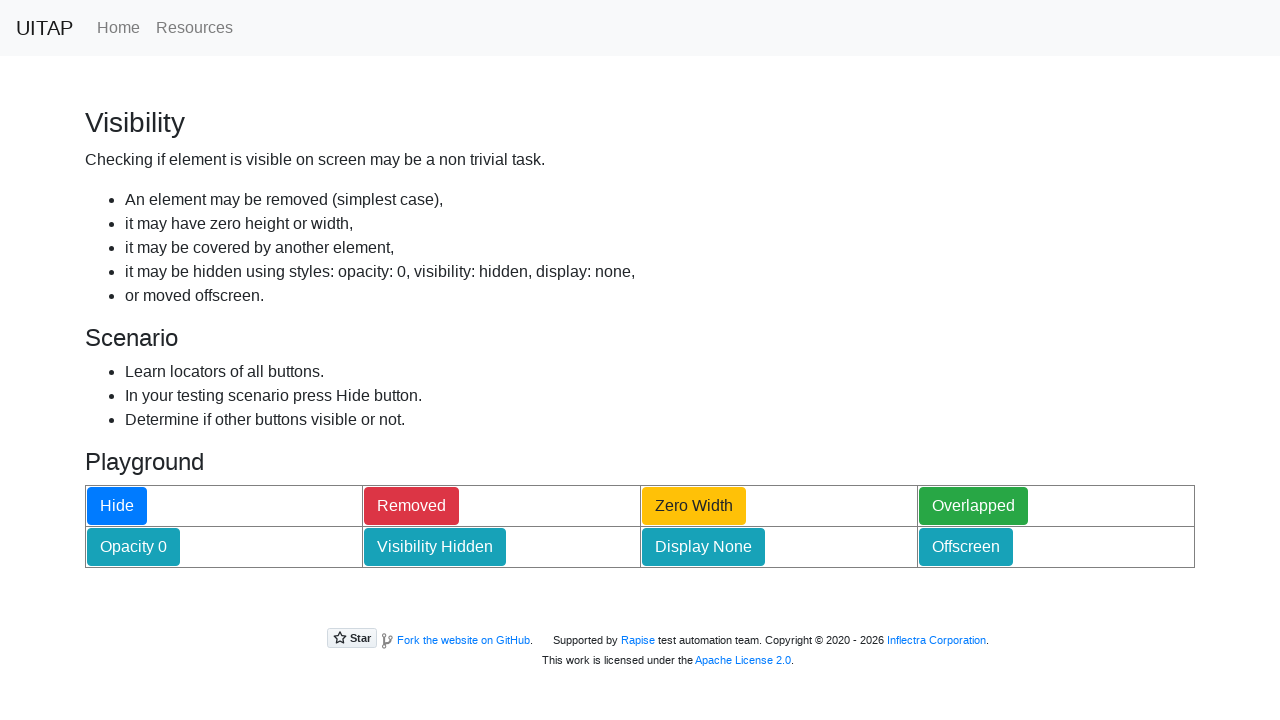

Visibility page loaded and hide button is present
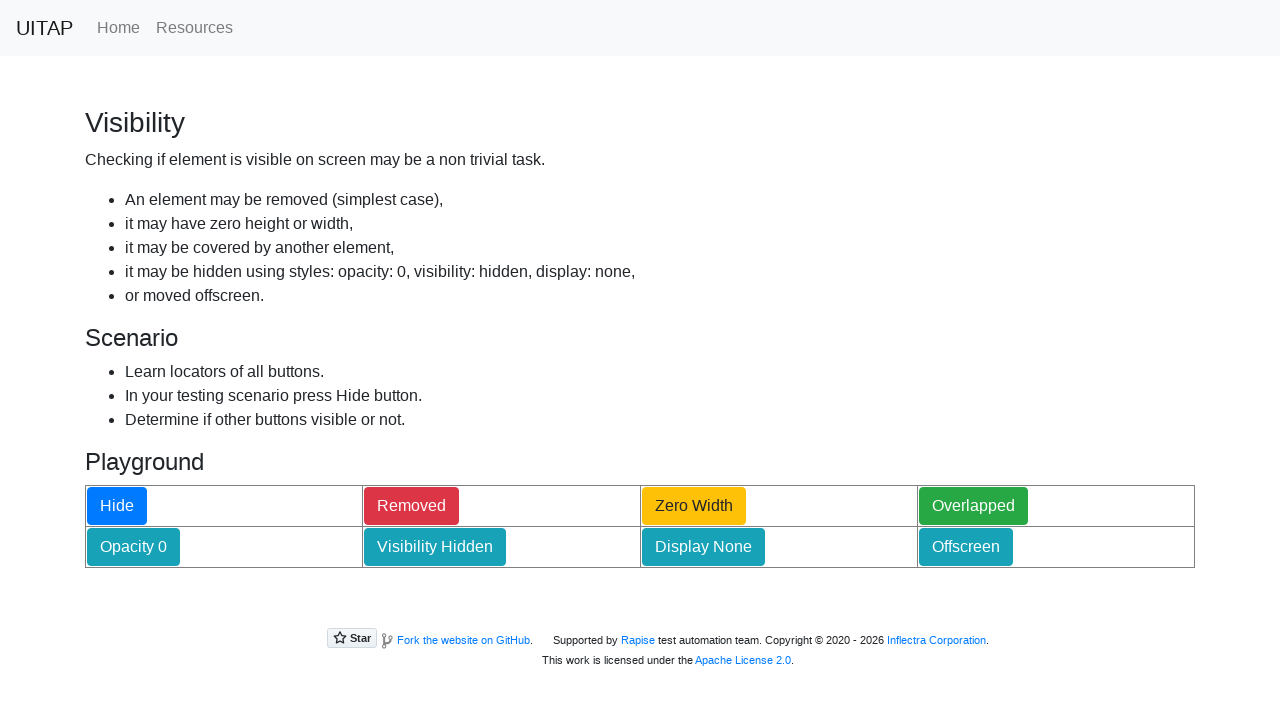

Clicked the hide button to hide all buttons at (117, 506) on #hideButton
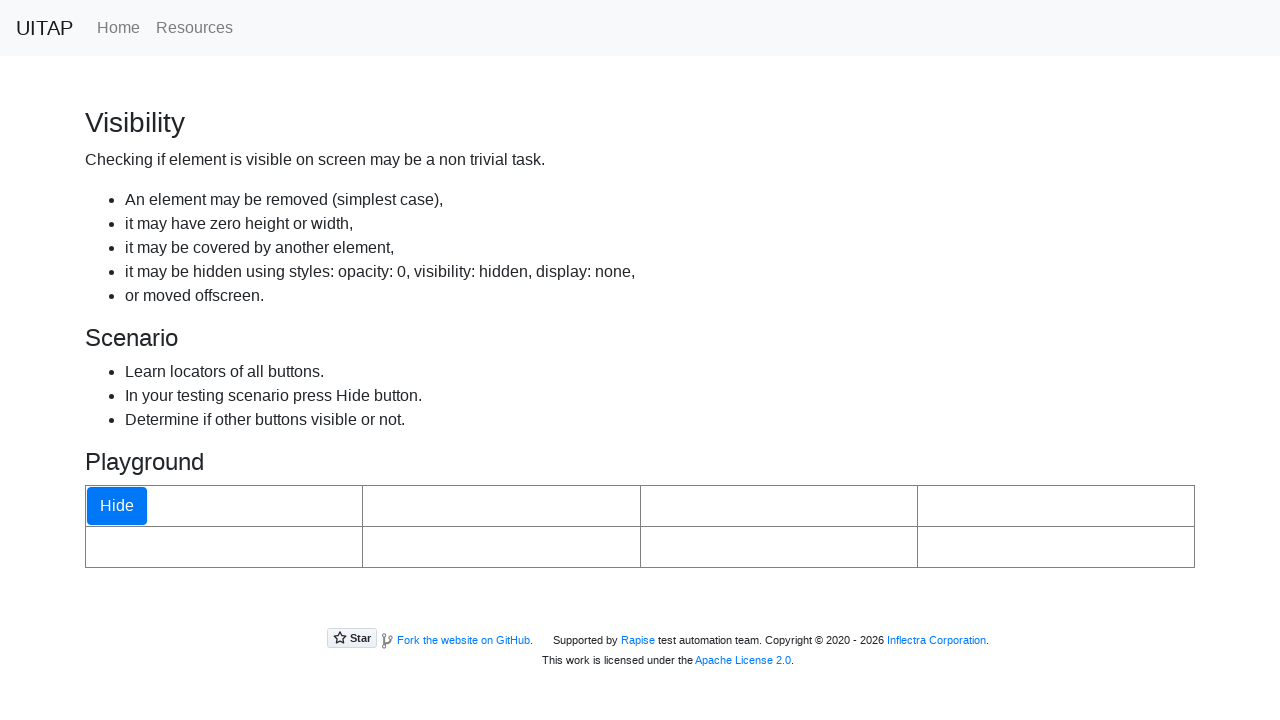

Waited 500ms for hide action to complete
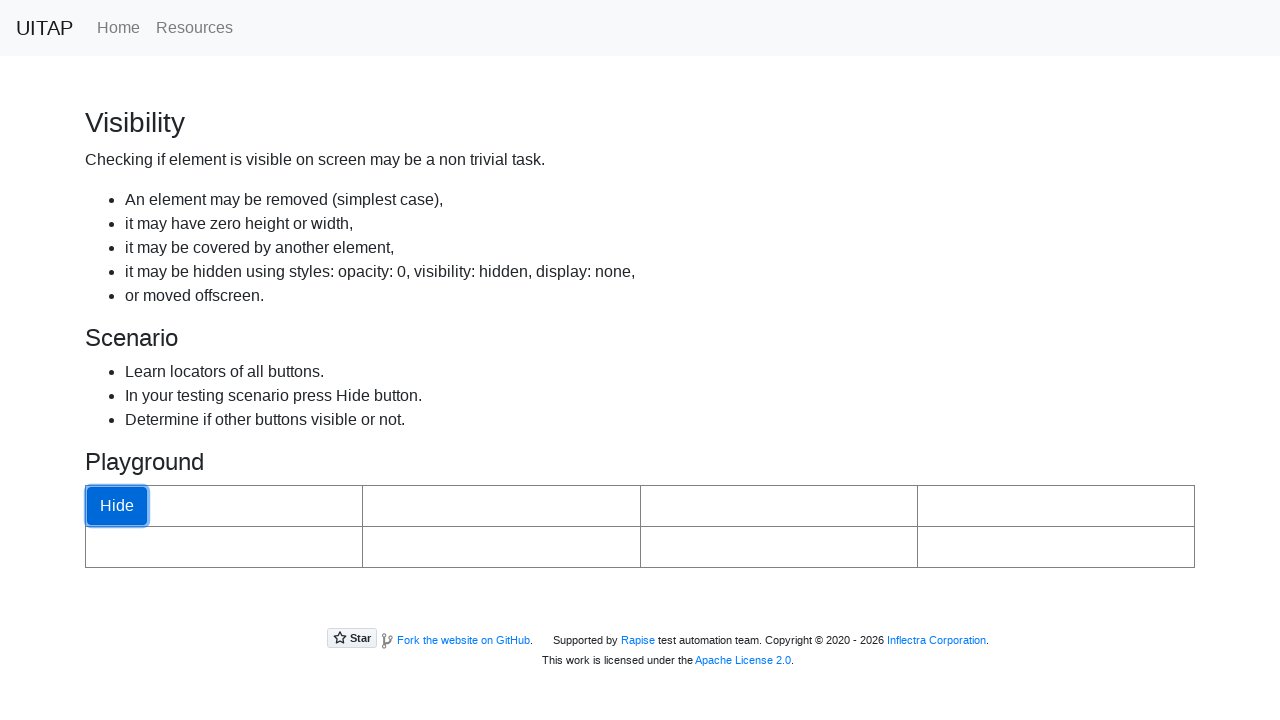

Verified button 'zeroWidthButton' visibility state: False
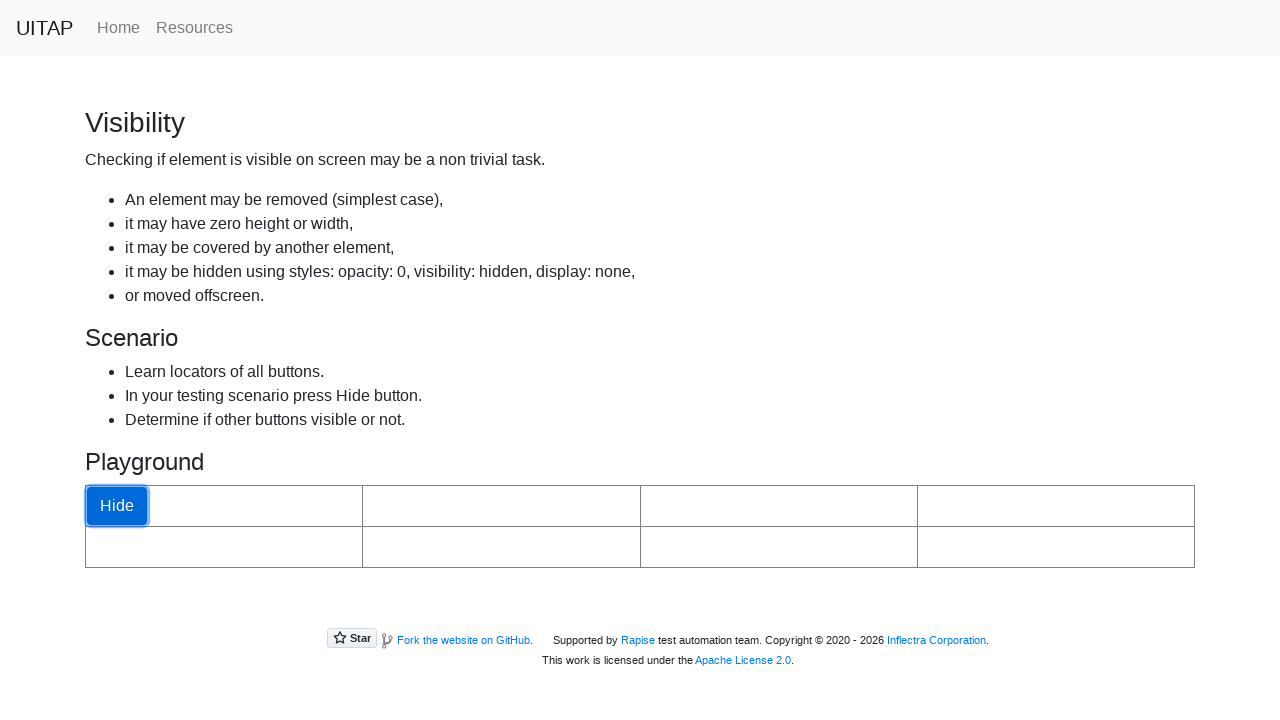

Verified button 'overlappedButton' visibility state: True
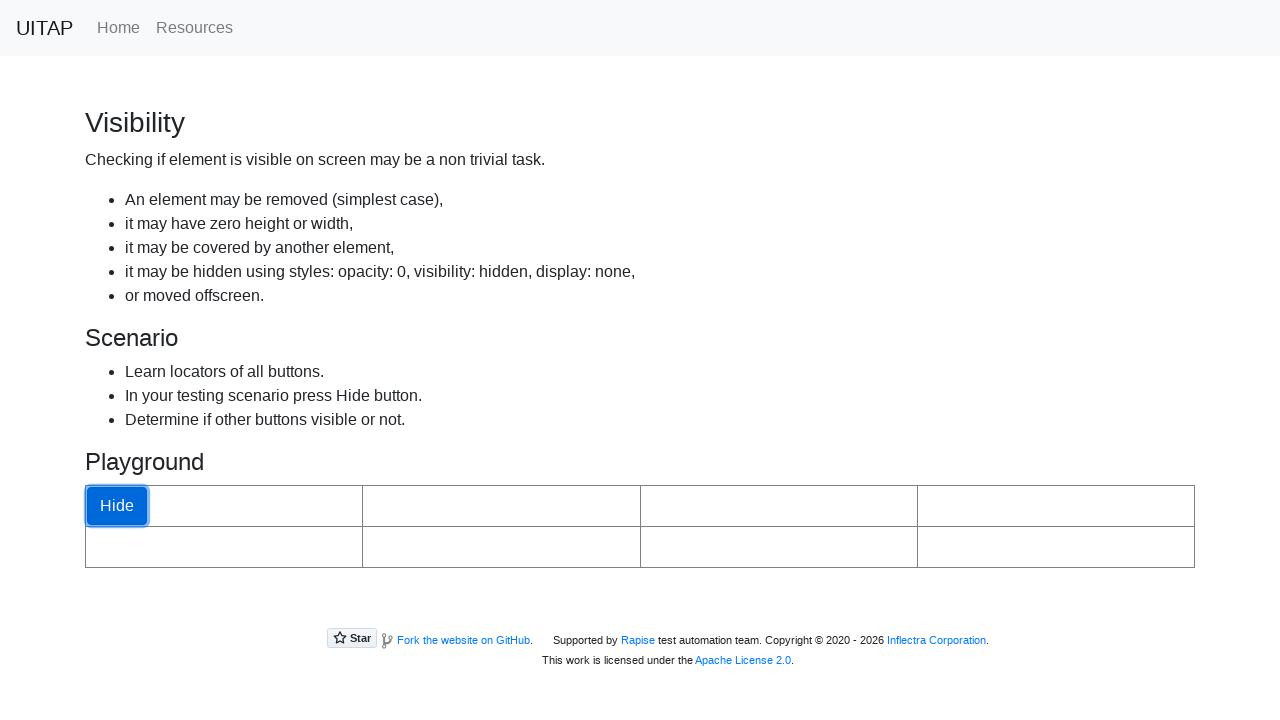

Verified button 'transparentButton' visibility state: True
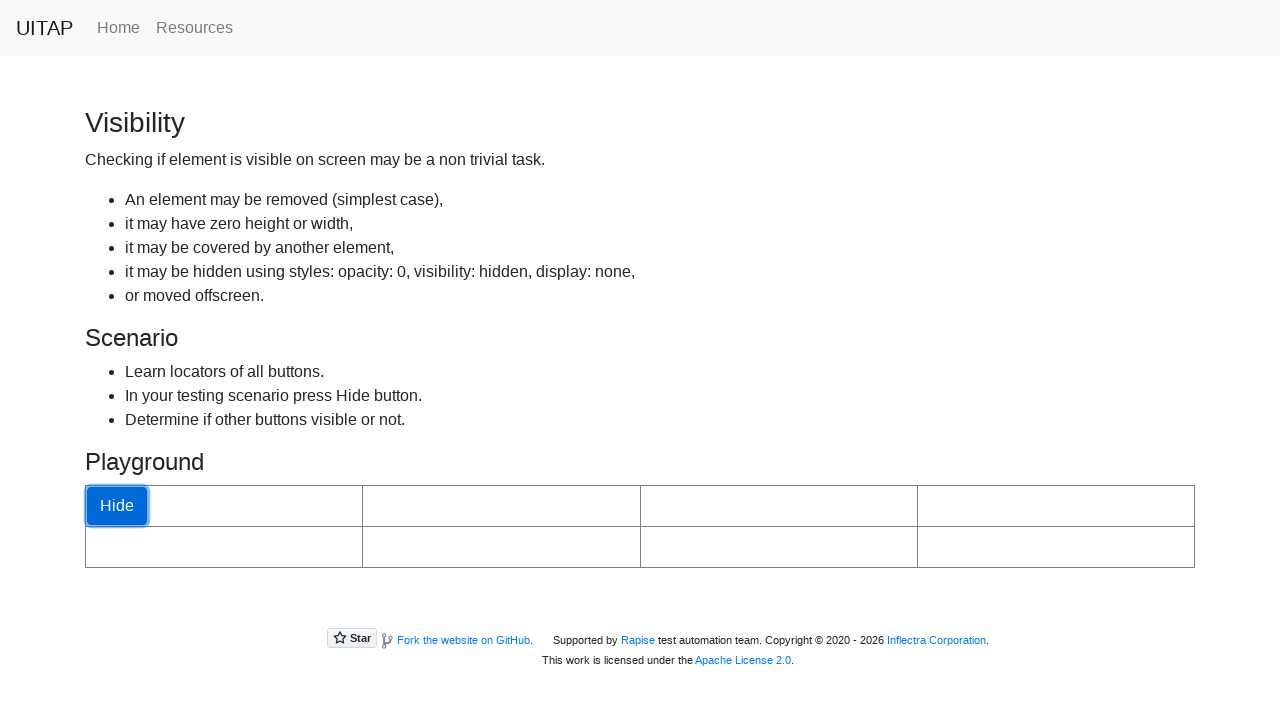

Verified button 'invisibleButton' visibility state: False
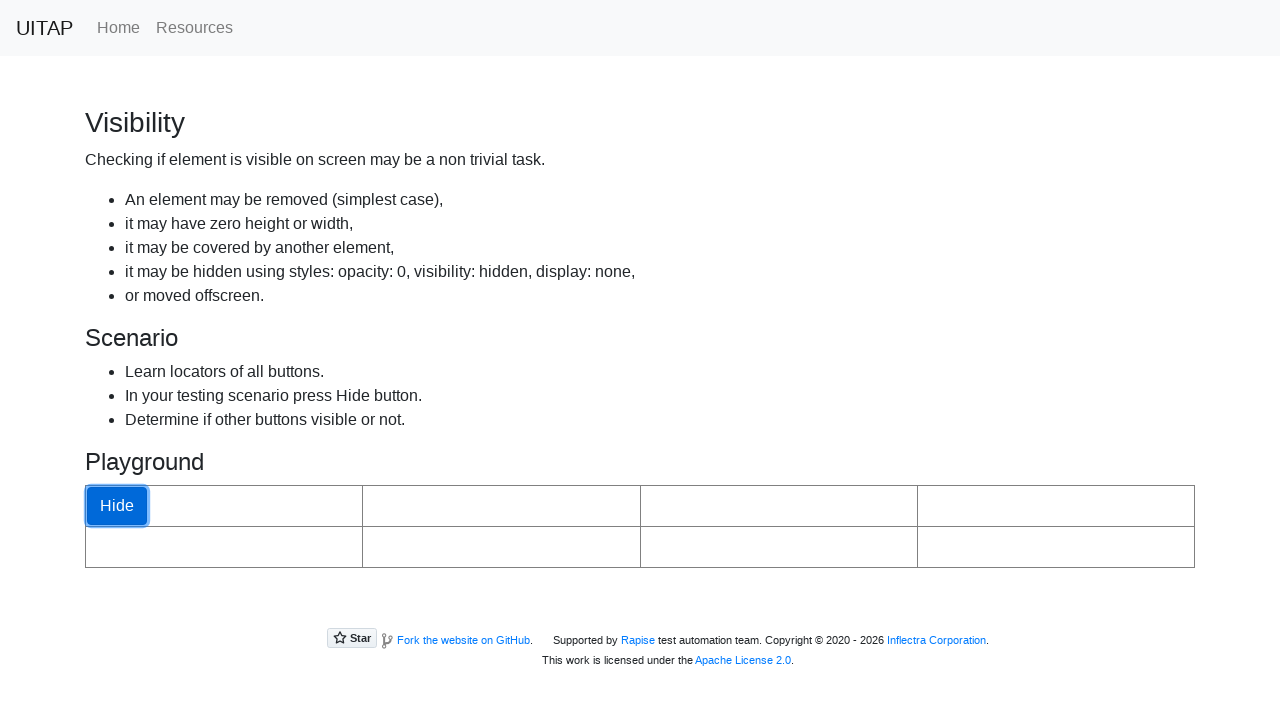

Verified button 'notdisplayedButton' visibility state: False
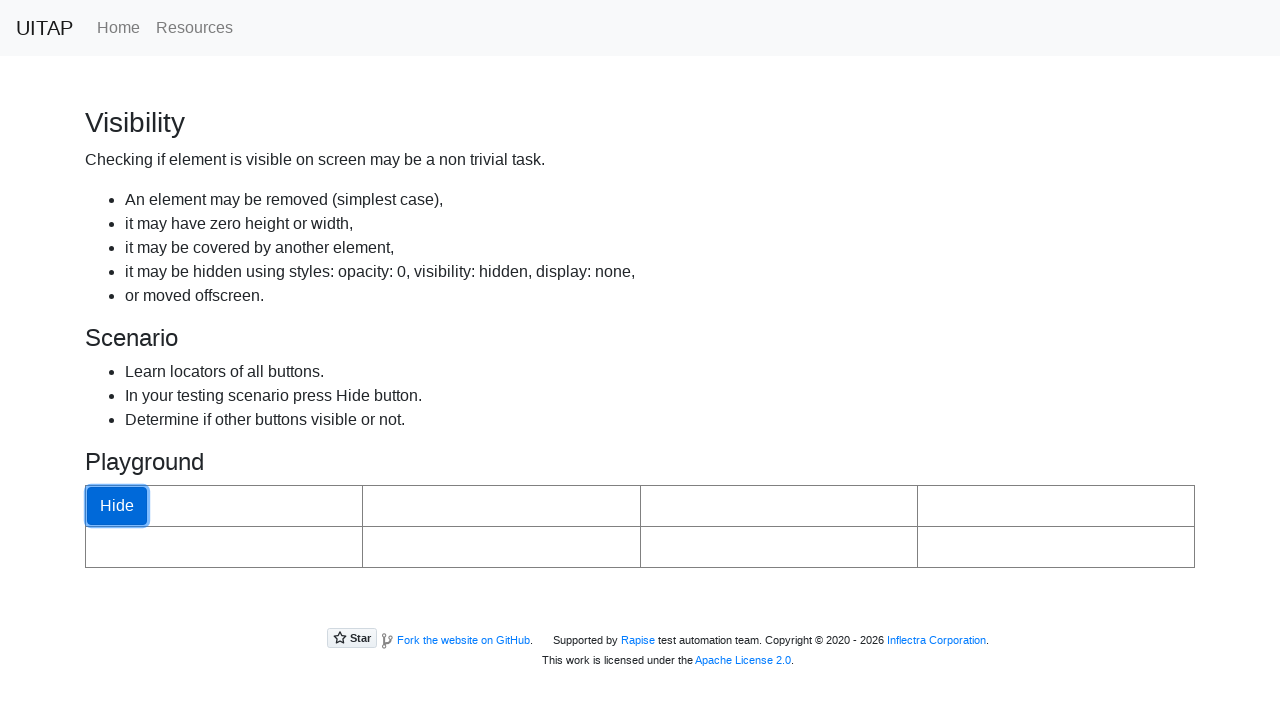

Verified button 'offscreenButton' visibility state: True
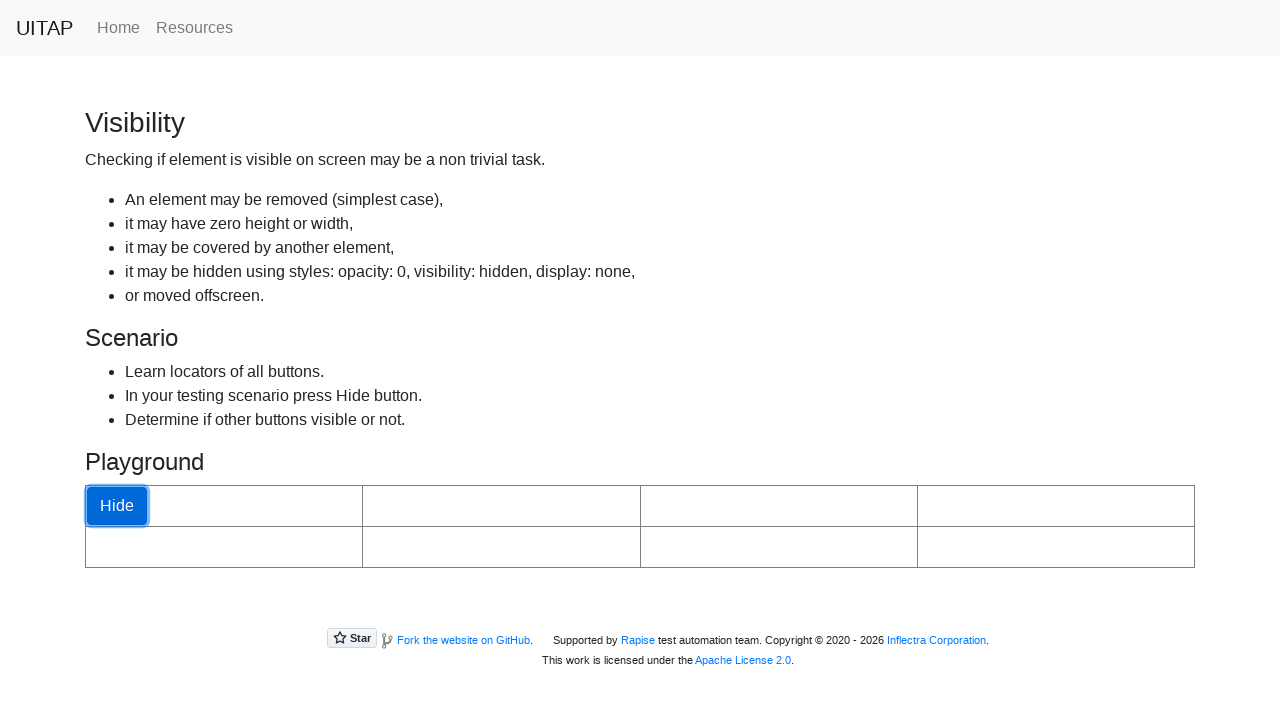

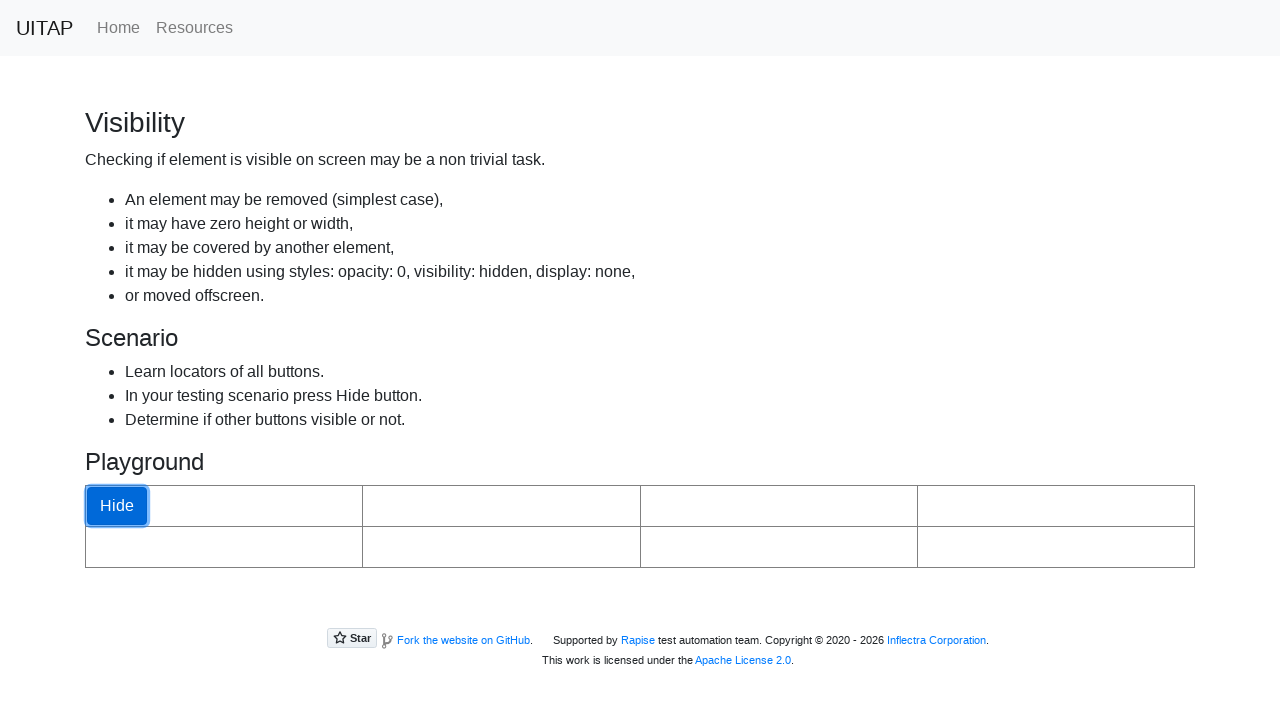